Tests basic browser navigation by visiting two websites, then using back, forward, and refresh browser controls

Starting URL: https://www.selenium.dev

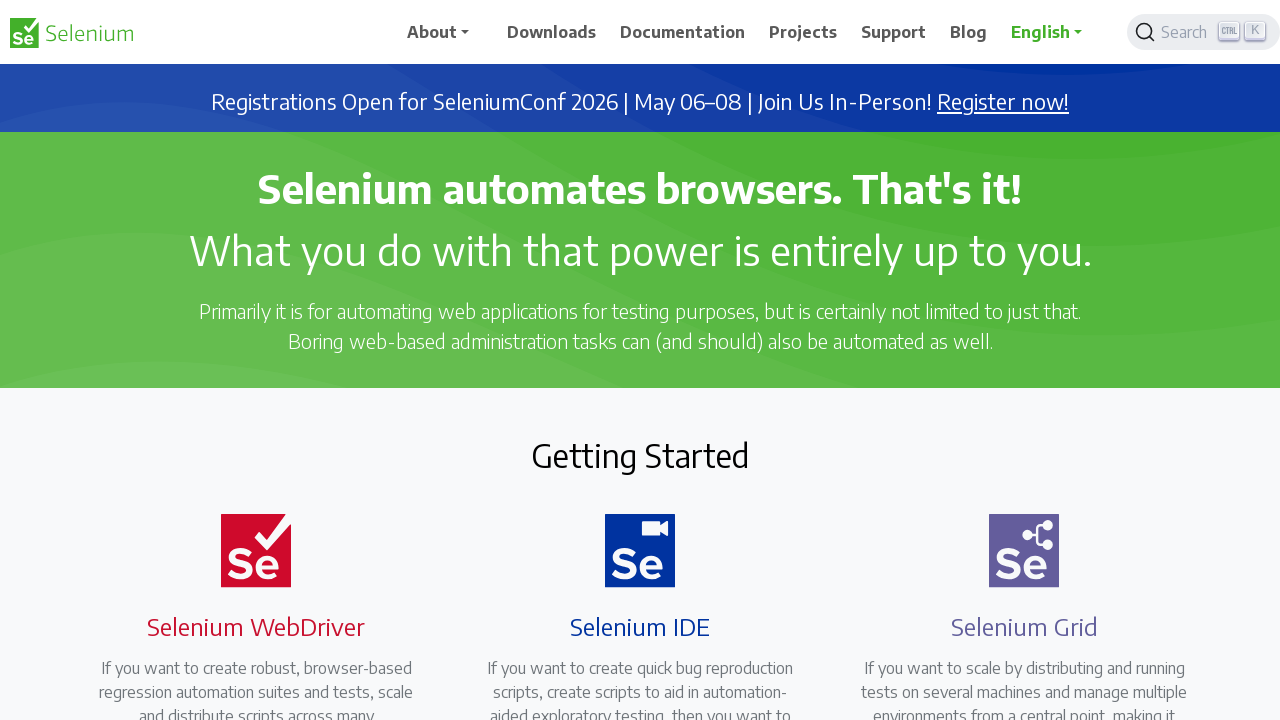

Navigated to https://professorporcino.com.br/
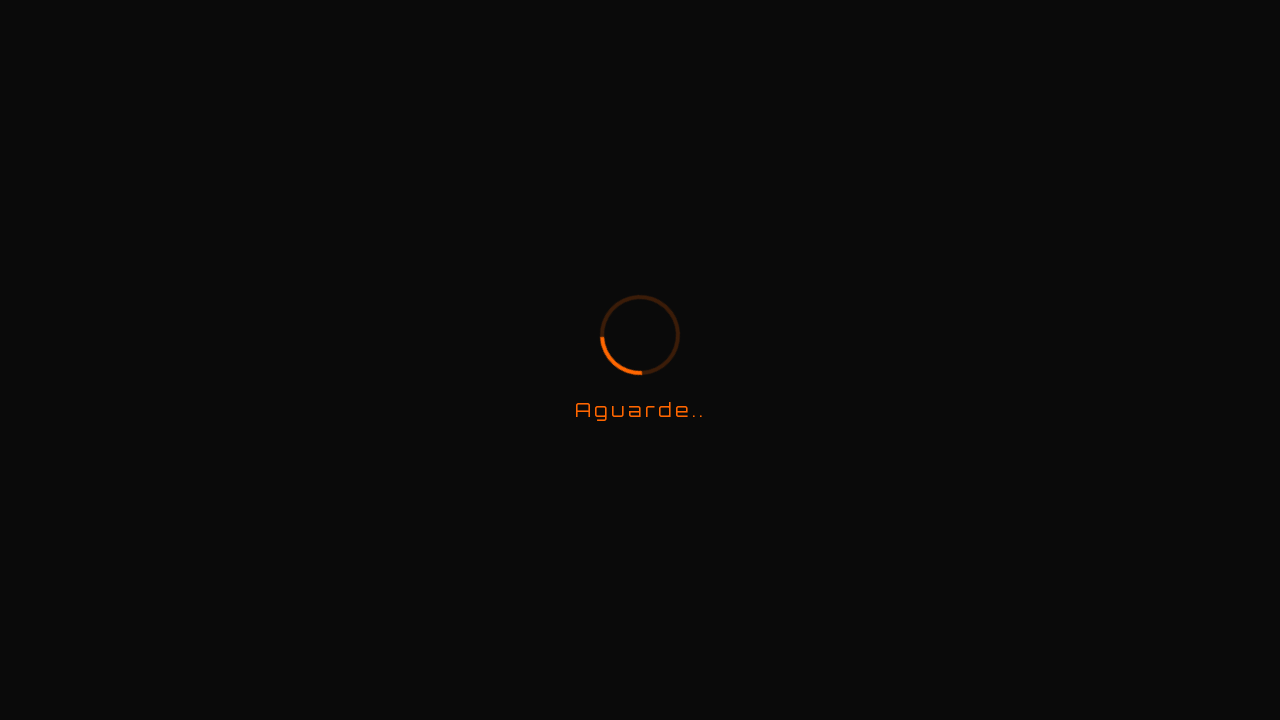

Navigated back to previous page (selenium.dev)
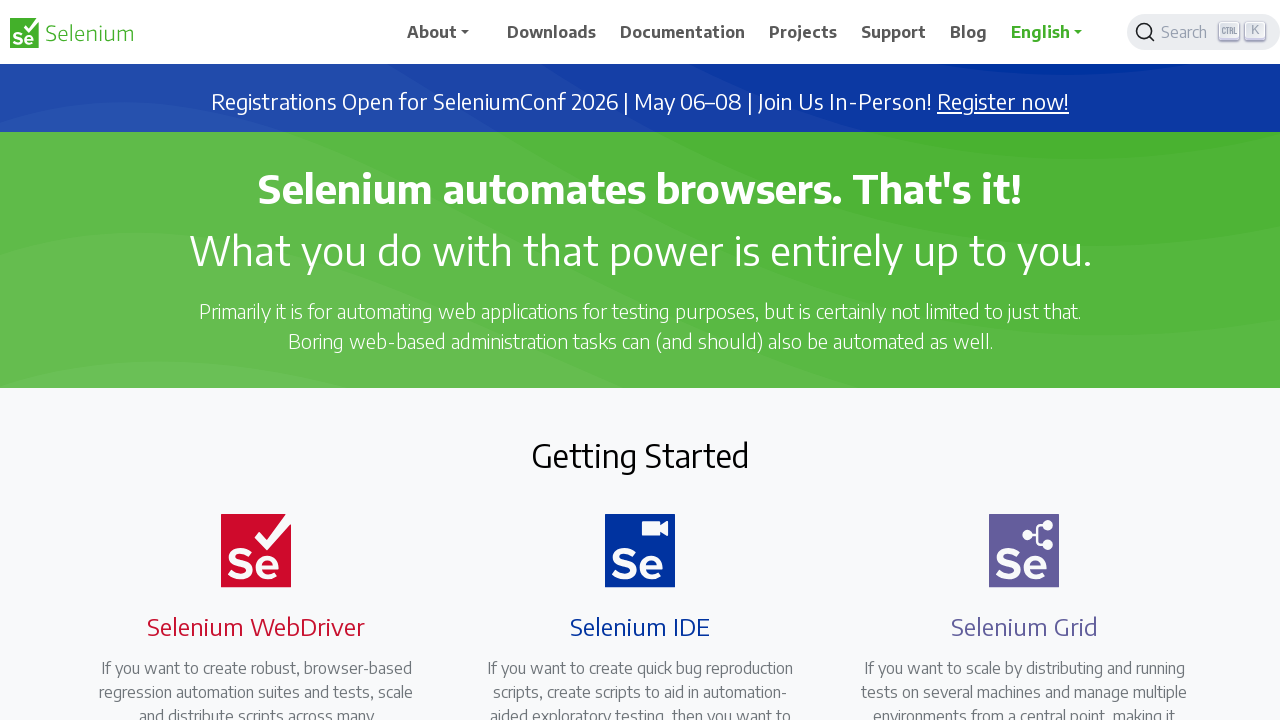

Navigated forward to professorporcino.com.br
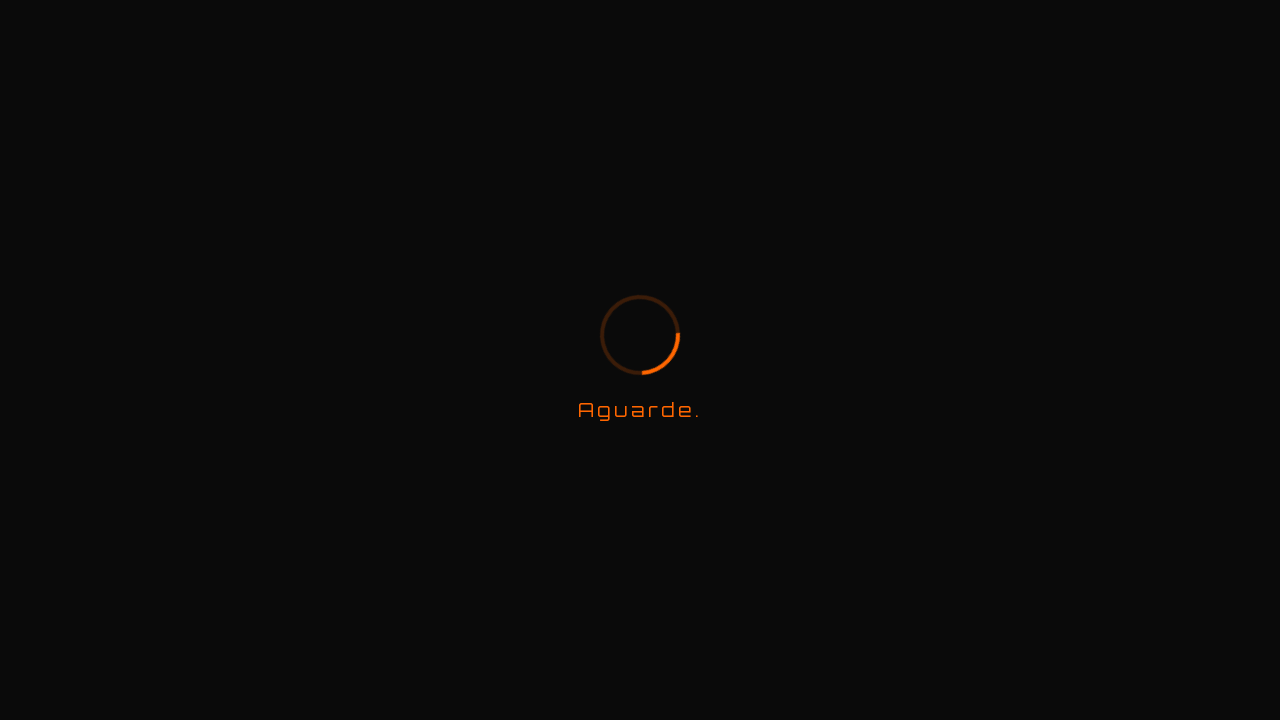

Refreshed the current page
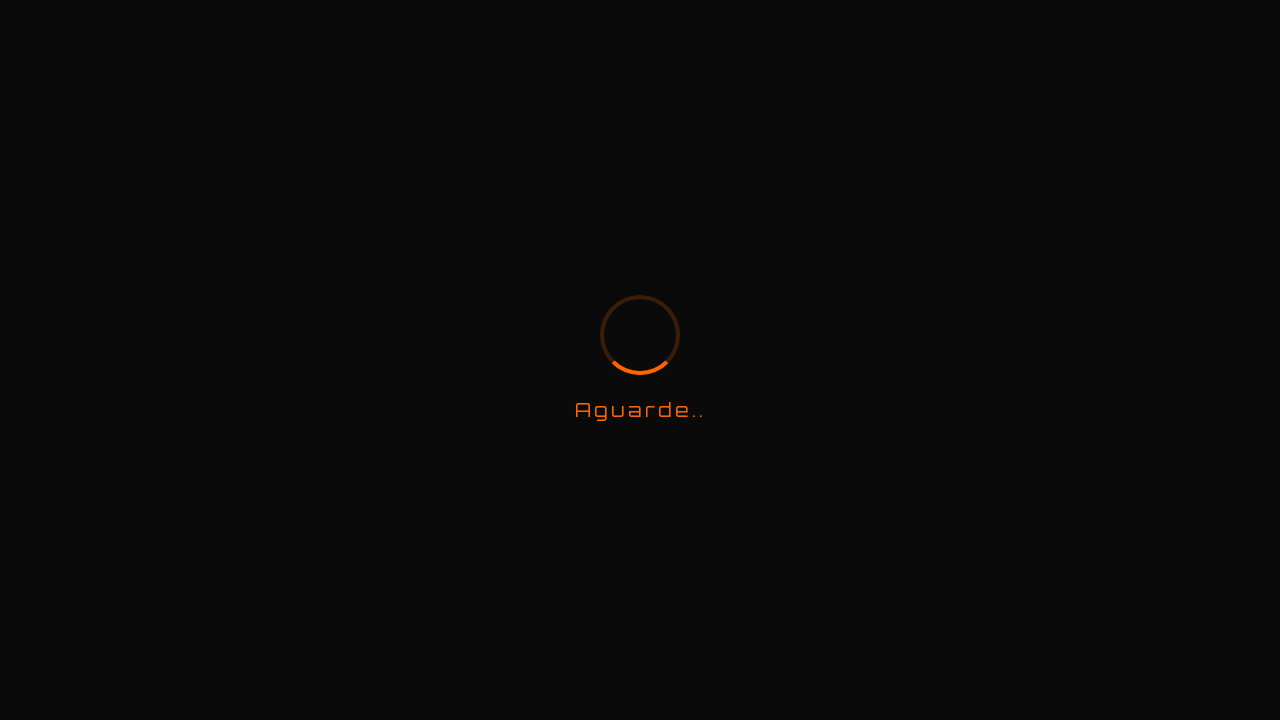

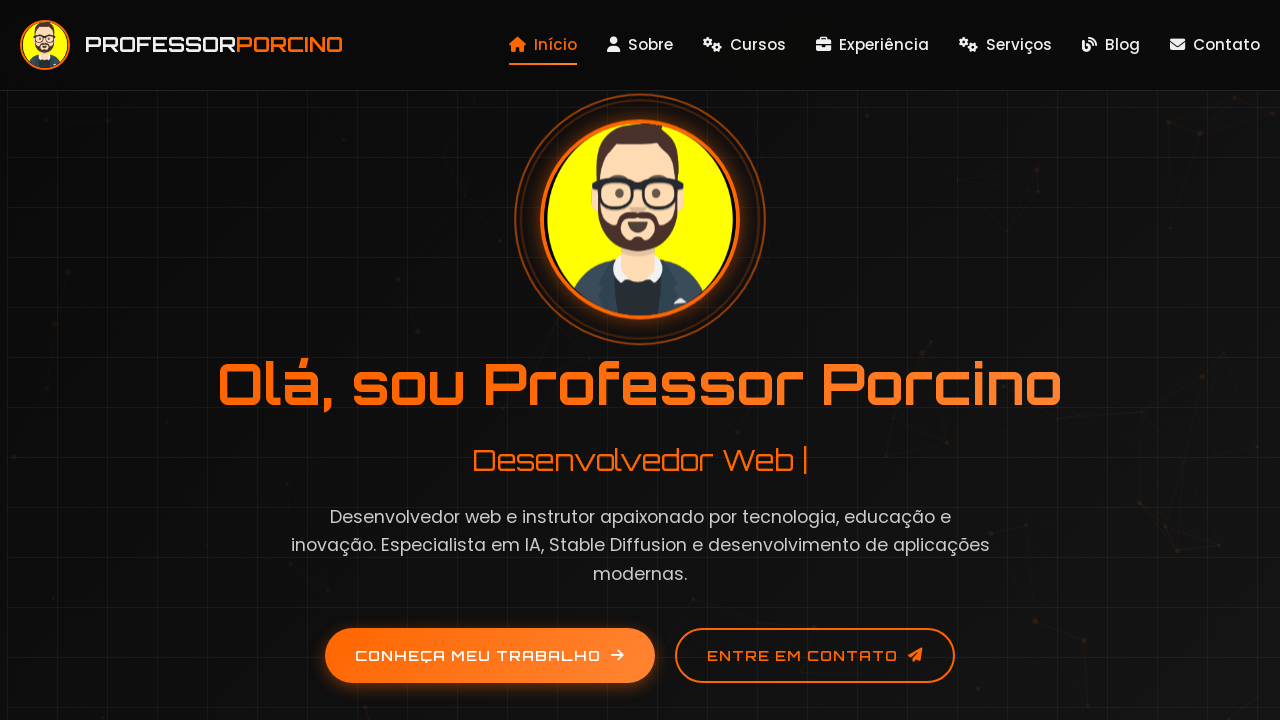